Tests hover functionality by moving mouse over user images to reveal hidden profile information

Starting URL: https://the-internet.herokuapp.com/hovers

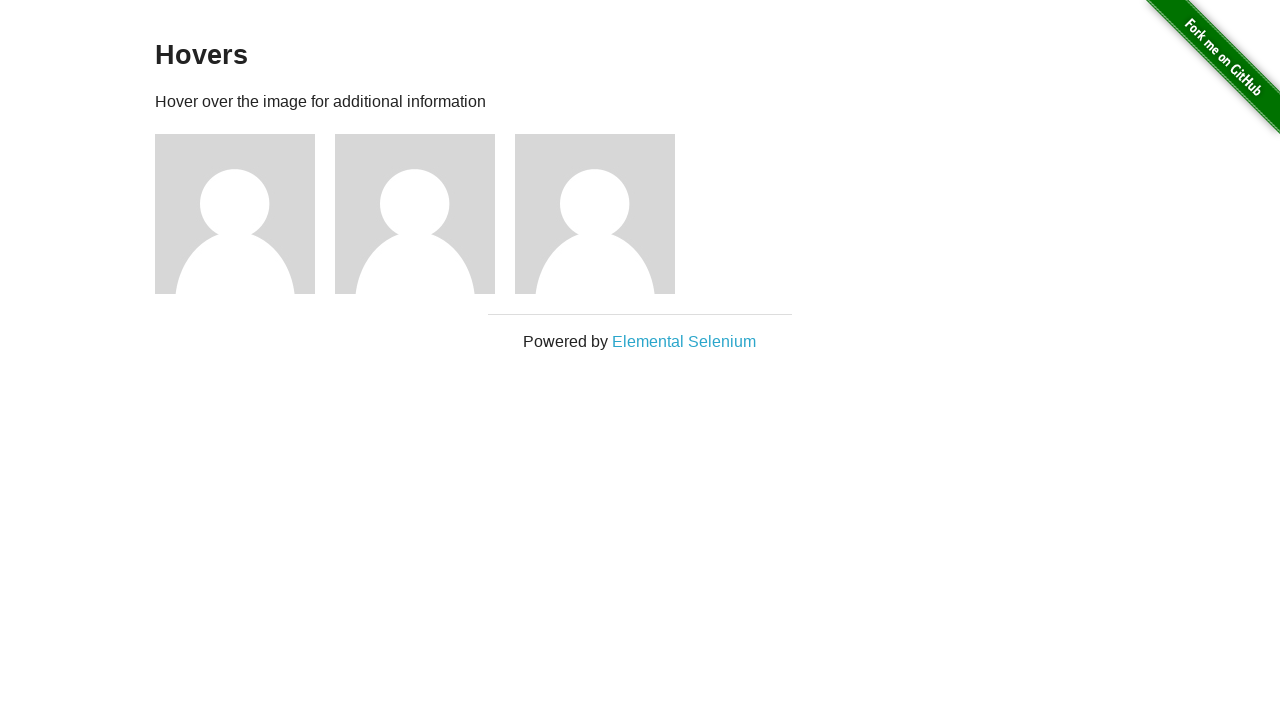

Navigated to hovers test page
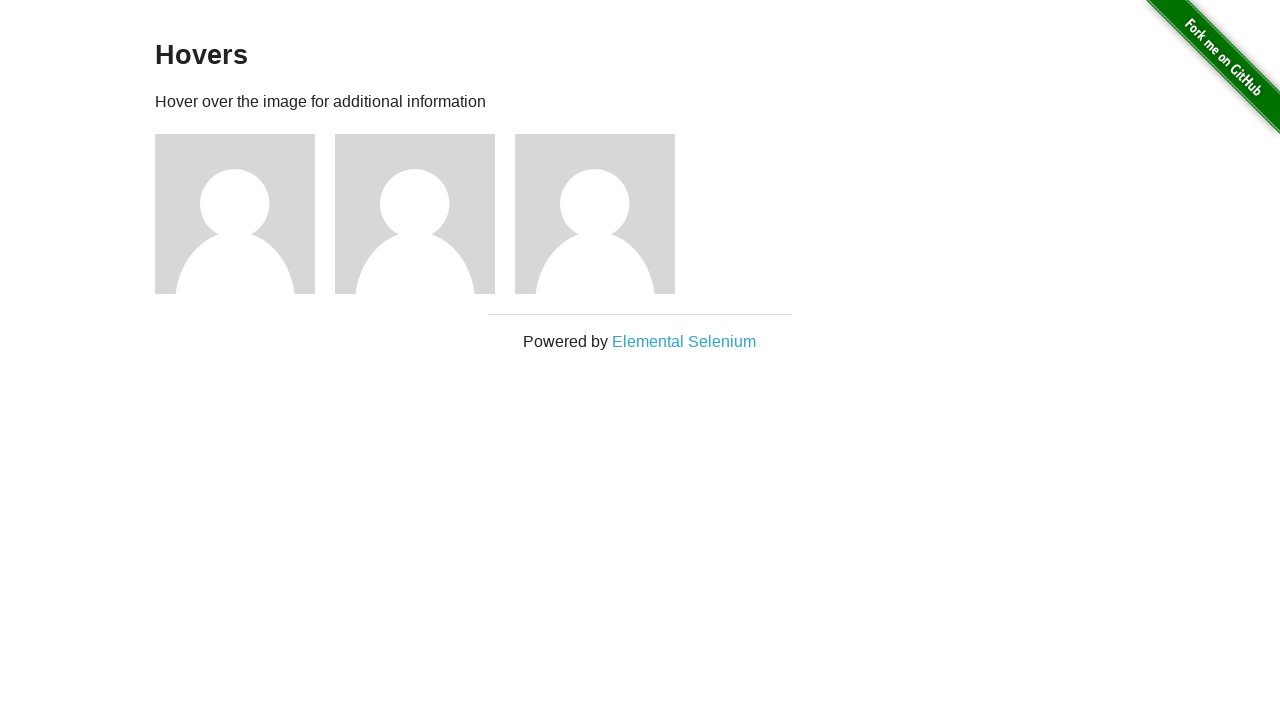

Hovered over first user image to reveal profile information at (235, 214) on xpath=//*[@id='content']/div/div[1]/img
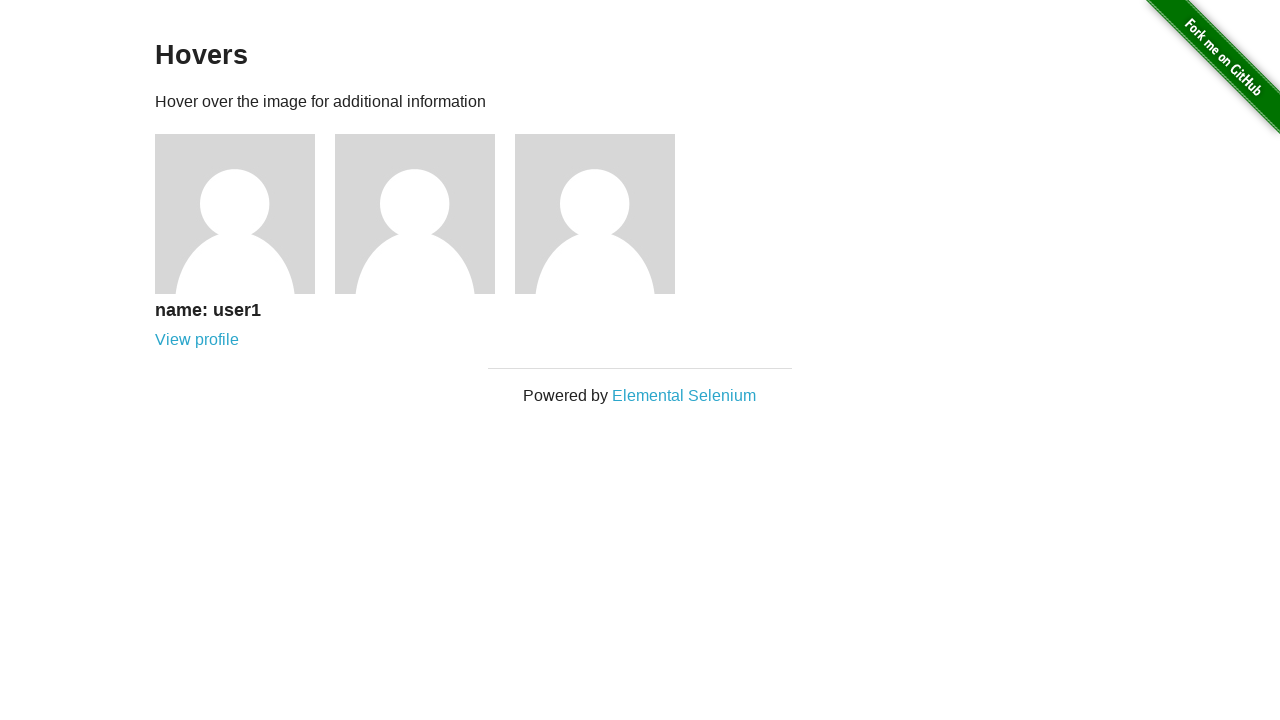

Hidden profile information for first user appeared
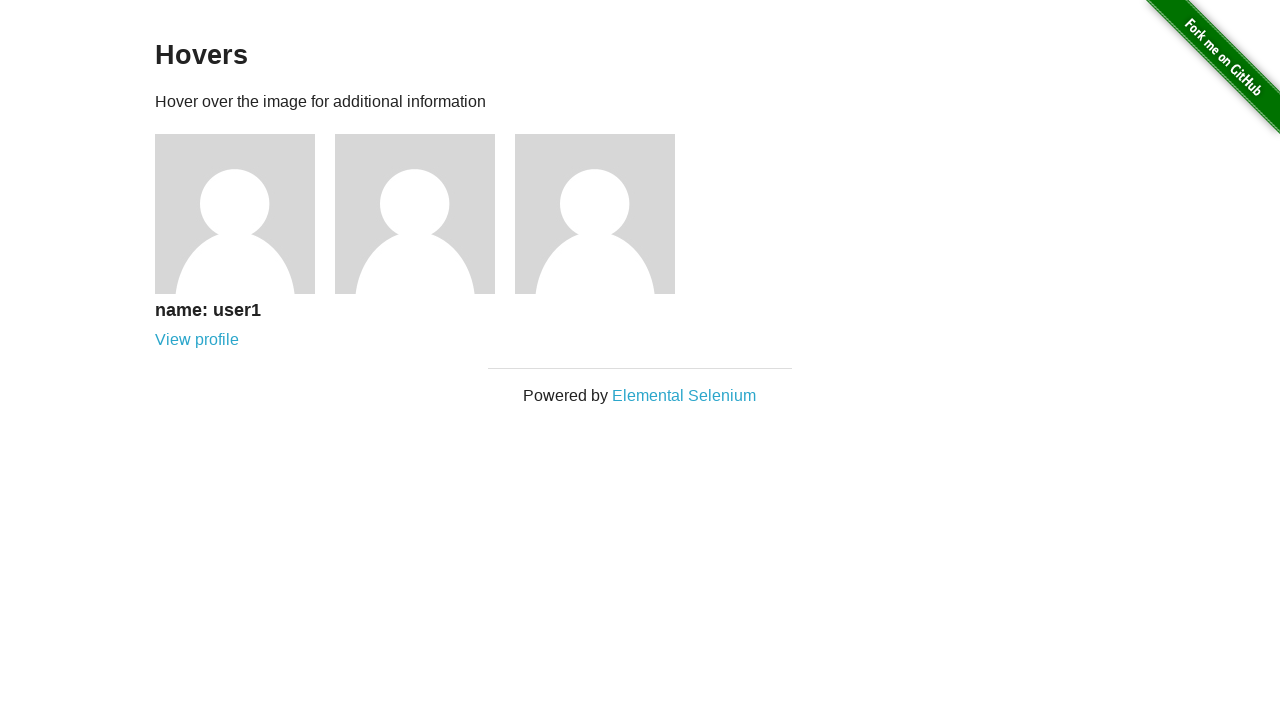

Hovered over second user image to reveal profile information at (415, 214) on xpath=//*[@id='content']/div/div[2]/img
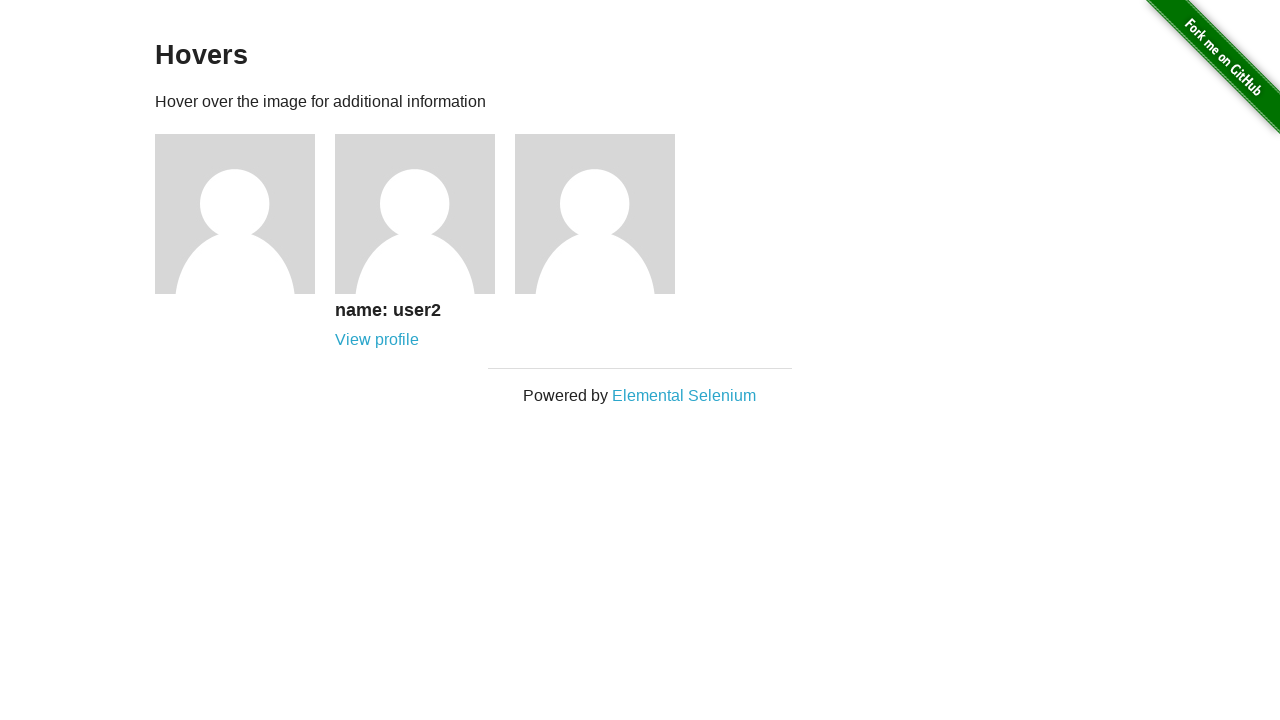

Hovered over third user image to reveal profile information at (595, 214) on xpath=//*[@id='content']/div/div[3]/img
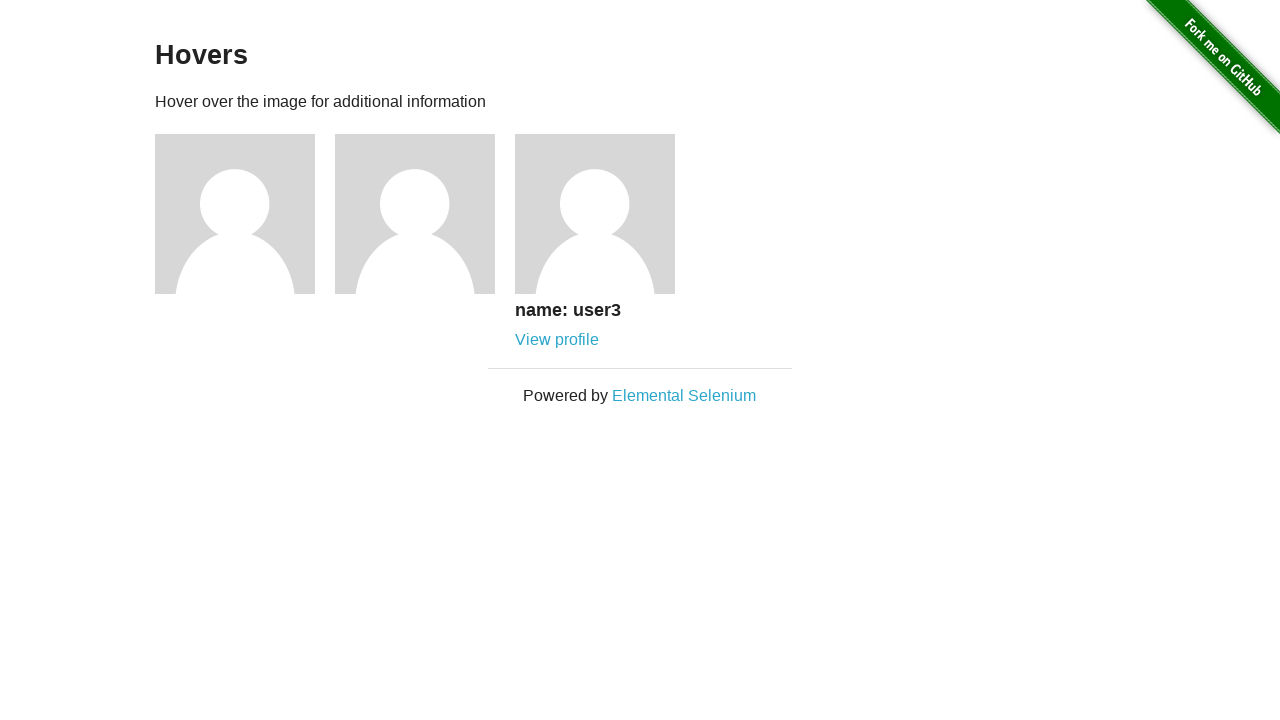

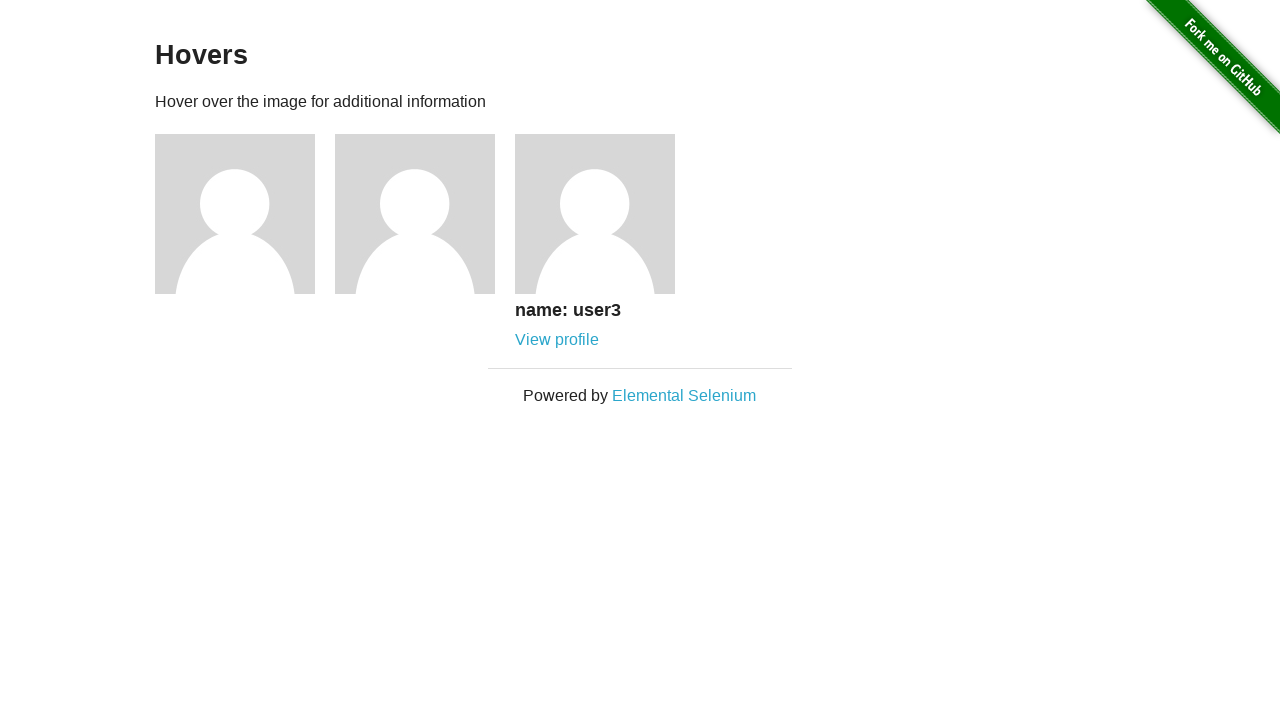